Tests opening a new browser window, navigating to a different URL in that window, and verifying that two window handles exist.

Starting URL: https://the-internet.herokuapp.com/windows

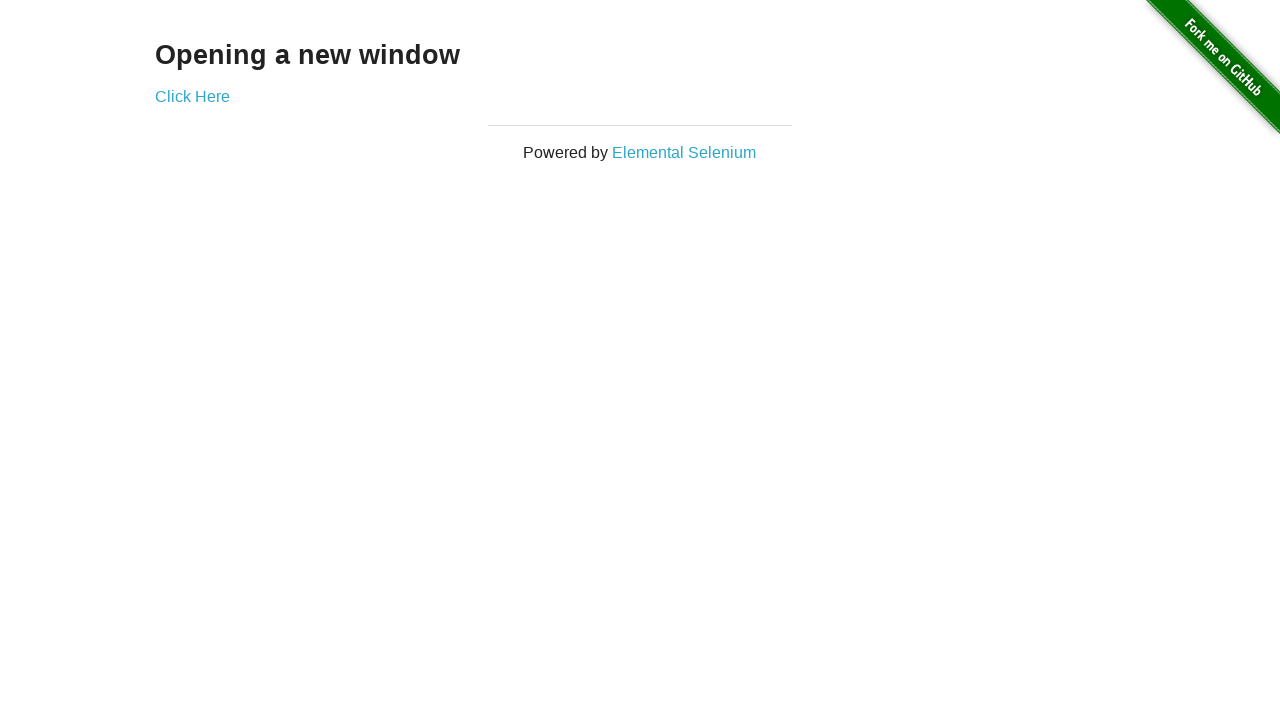

Opened a new browser window
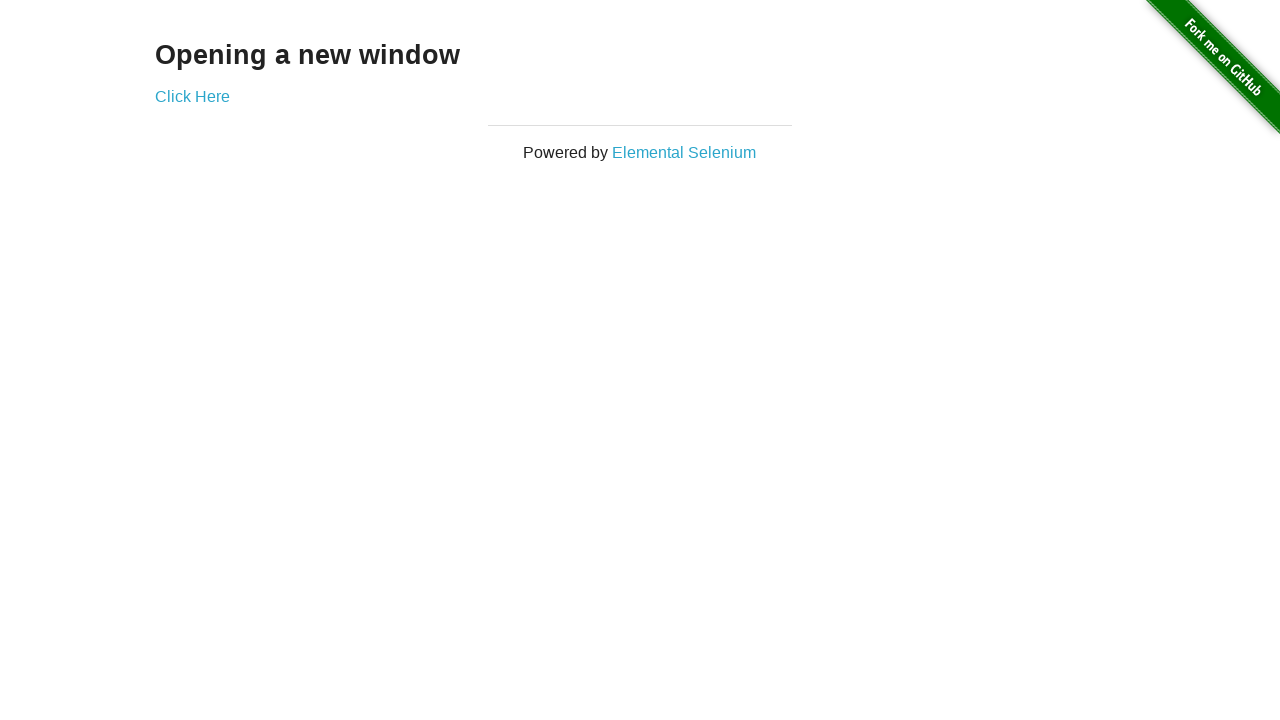

Navigated to typos page in new window
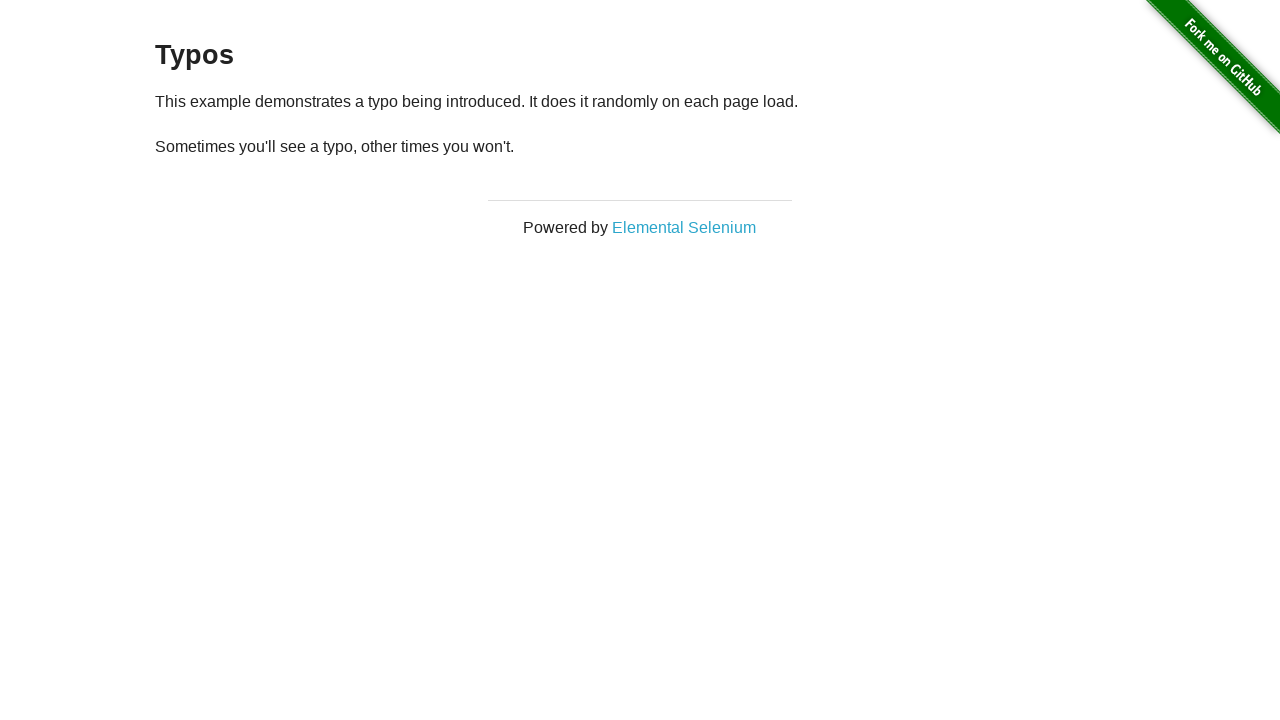

Verified that 2 window handles exist
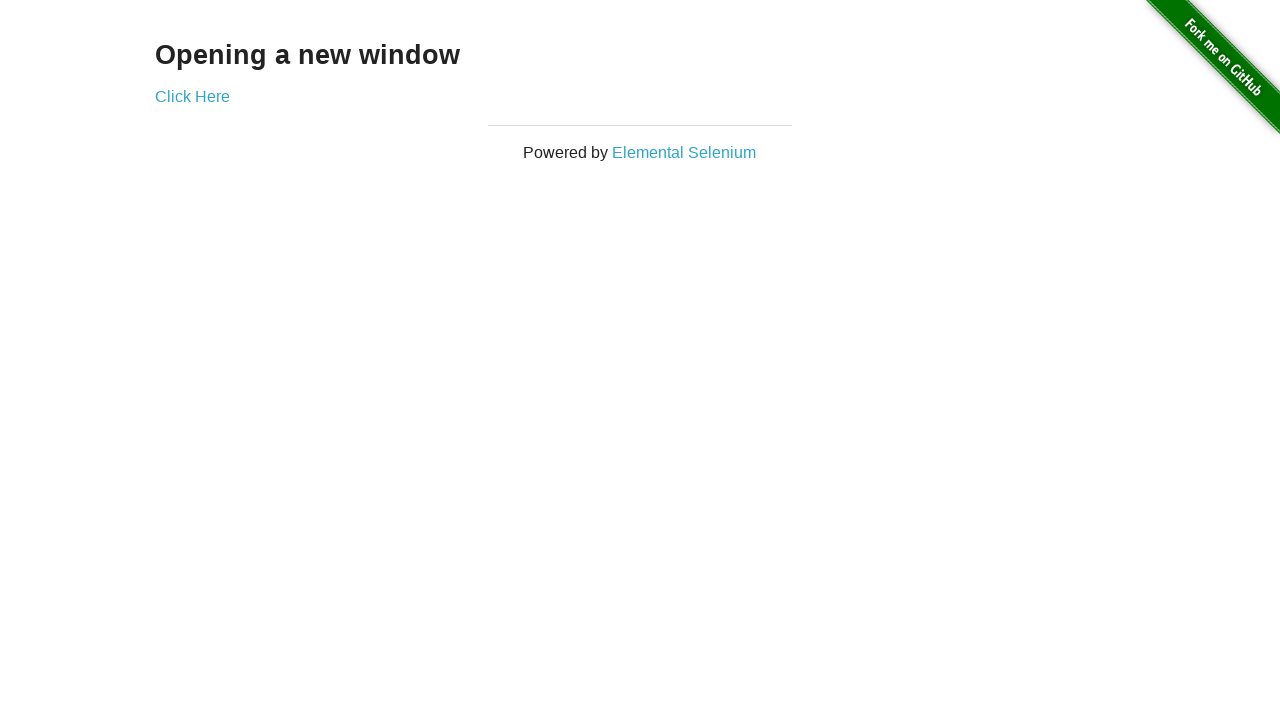

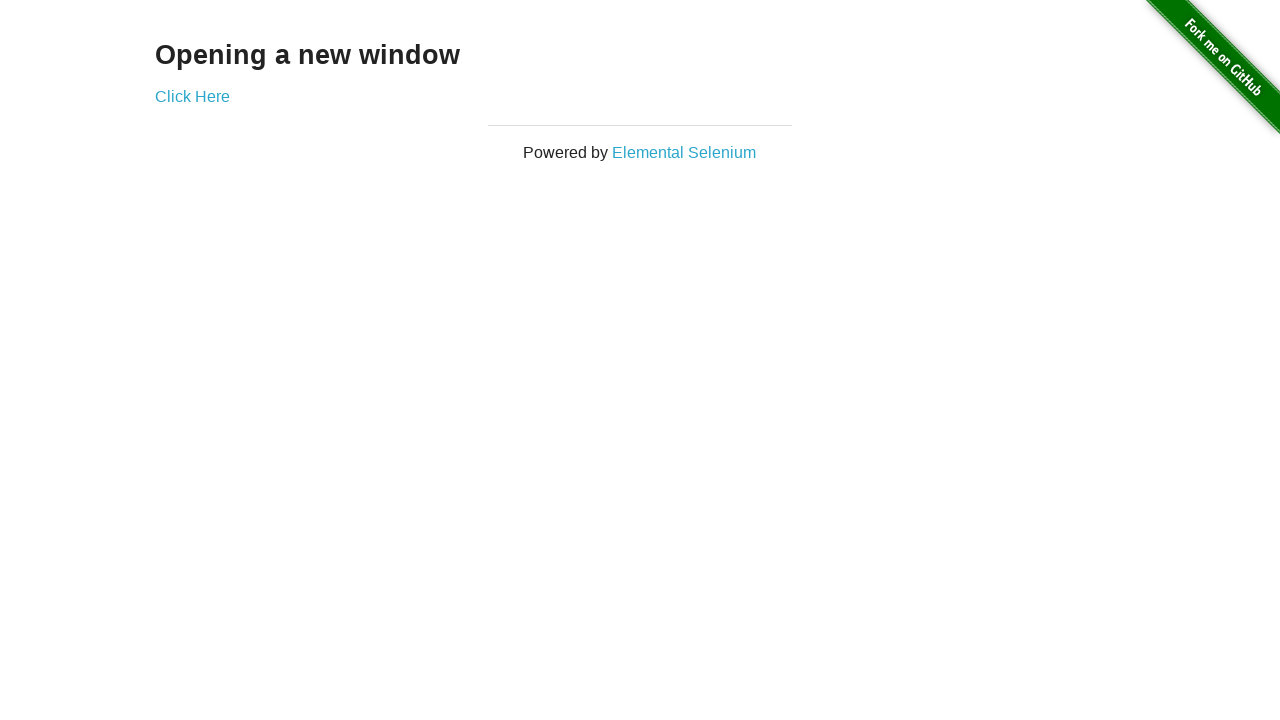